Tests the SummerNote rich text editor by selecting all text content in the editor and deleting it using keyboard shortcuts

Starting URL: http://demo.automationtesting.in/SummerNote.html

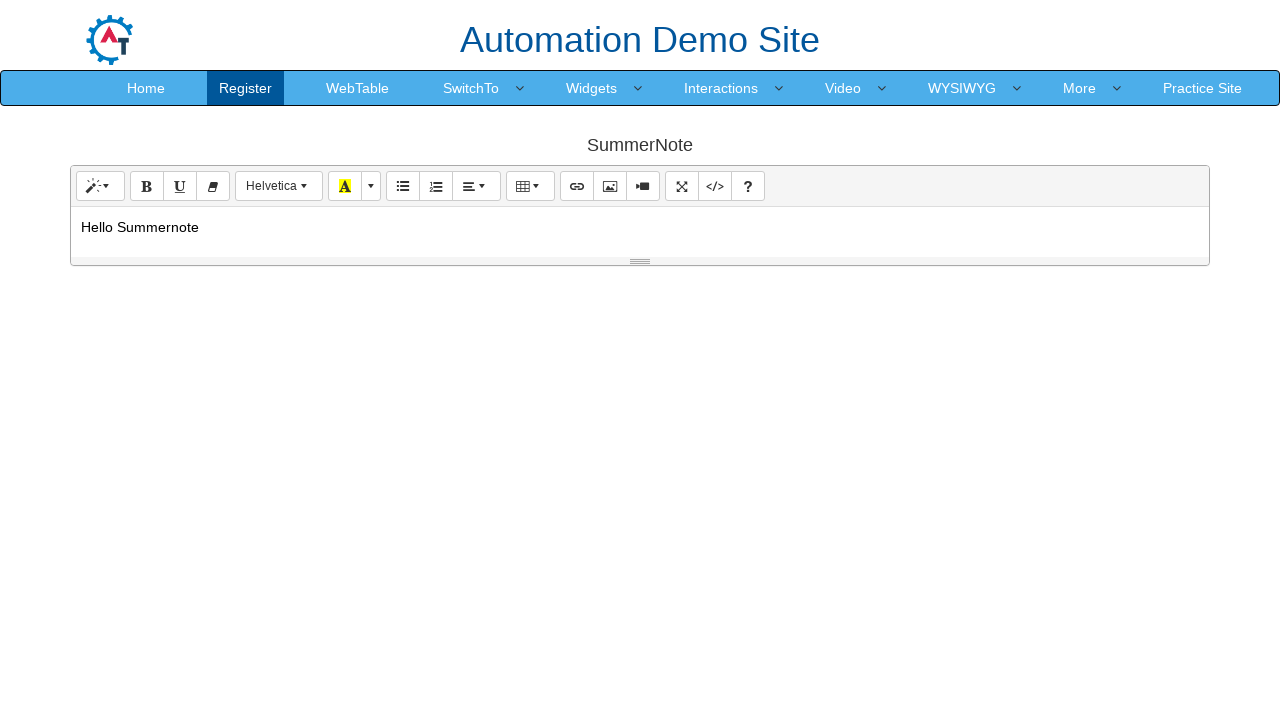

Waited for SummerNote editor to load
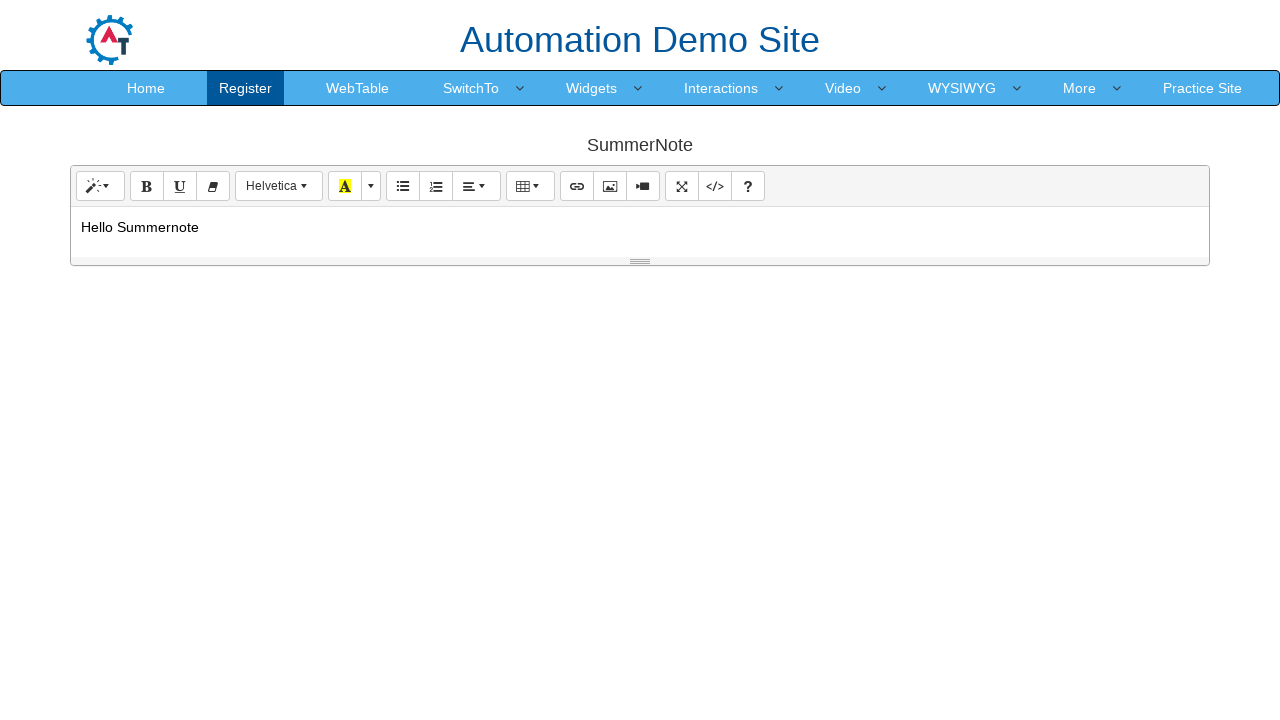

Clicked on the editable paragraph element in SummerNote editor at (640, 227) on div.note-editable.panel-body p >> nth=0
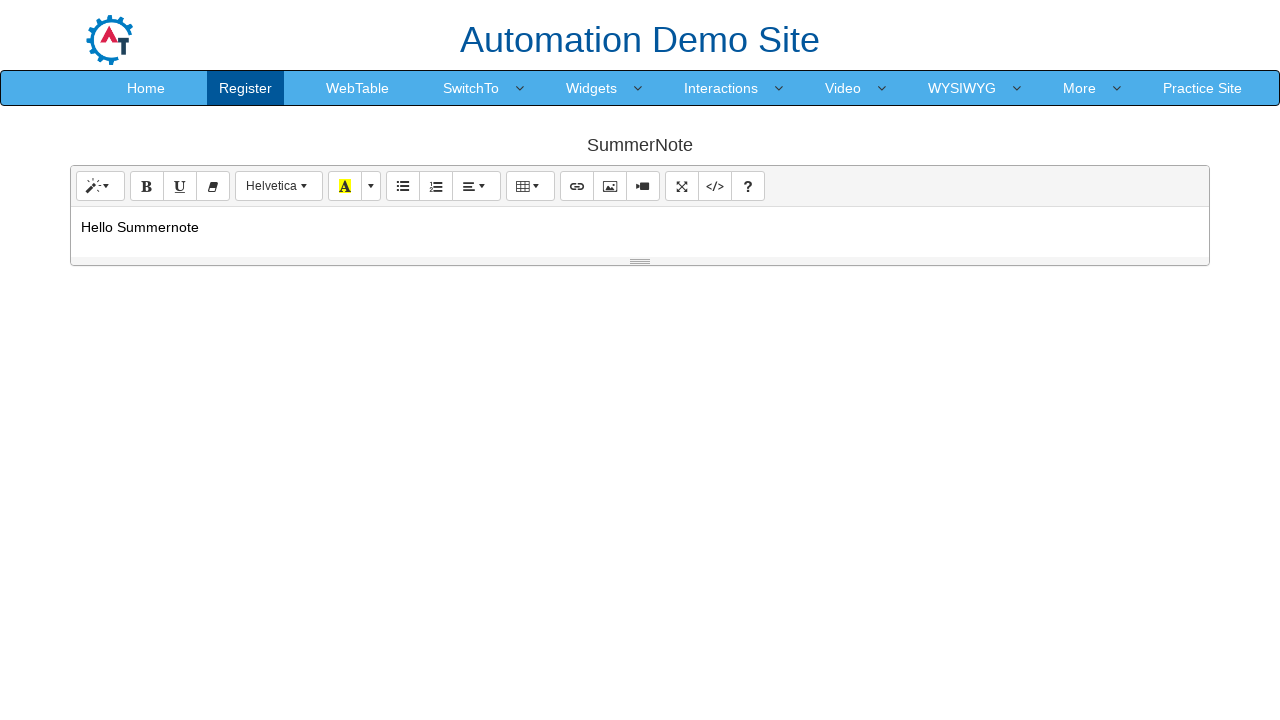

Selected all text in editor using Ctrl+A
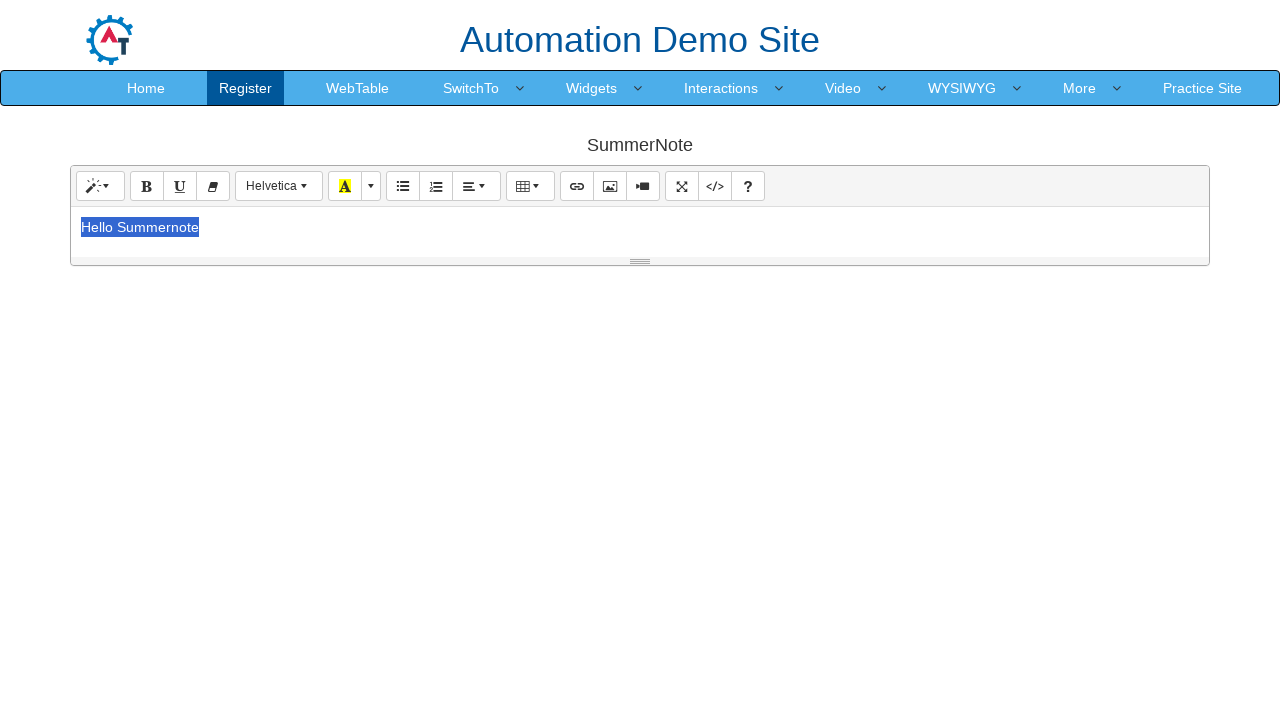

Deleted all selected text using Delete key
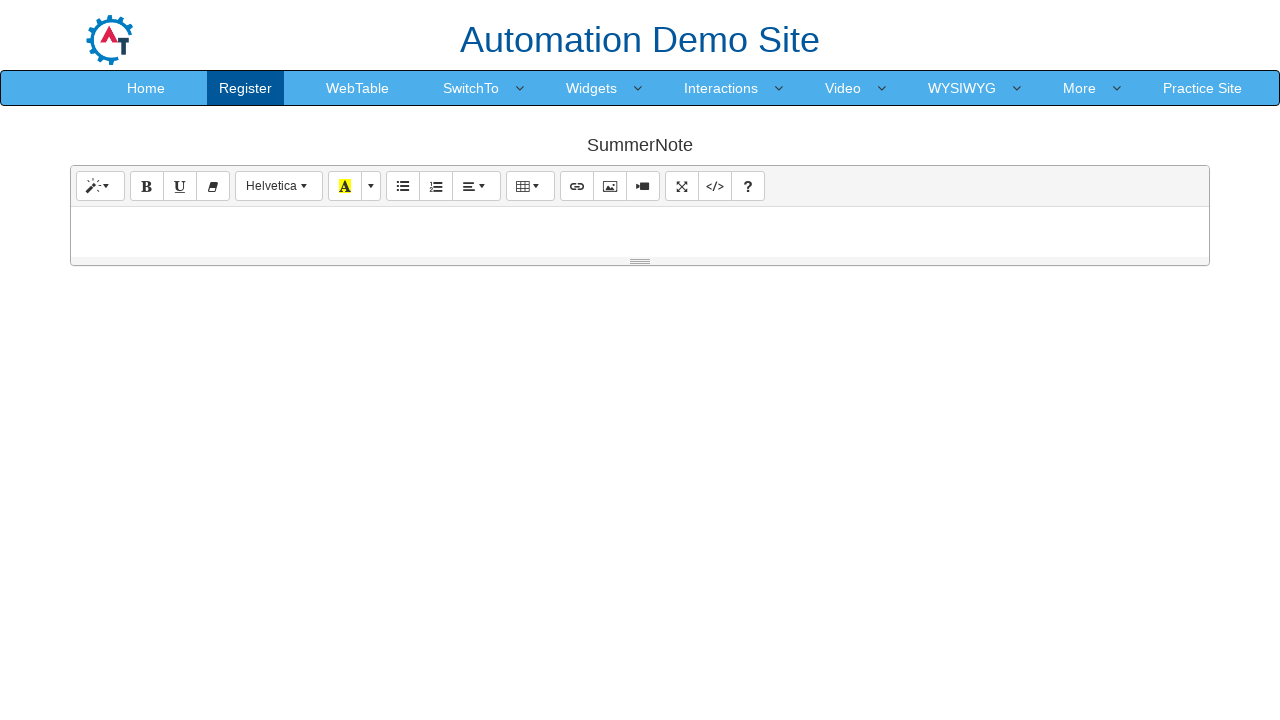

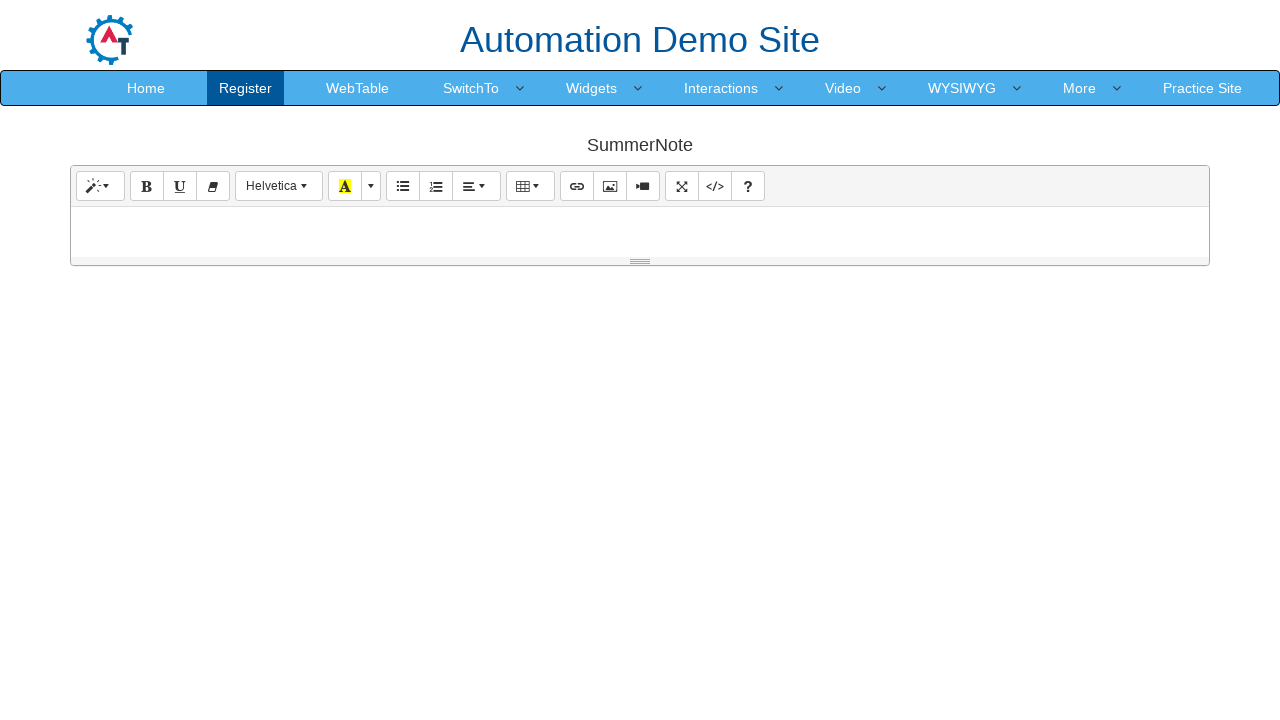